Tests checkbox and radio button functionality by navigating to the Basic Elements section, selecting a radio button option and an inline checkbox, then verifying they are selected.

Starting URL: http://automationbykrishna.com/

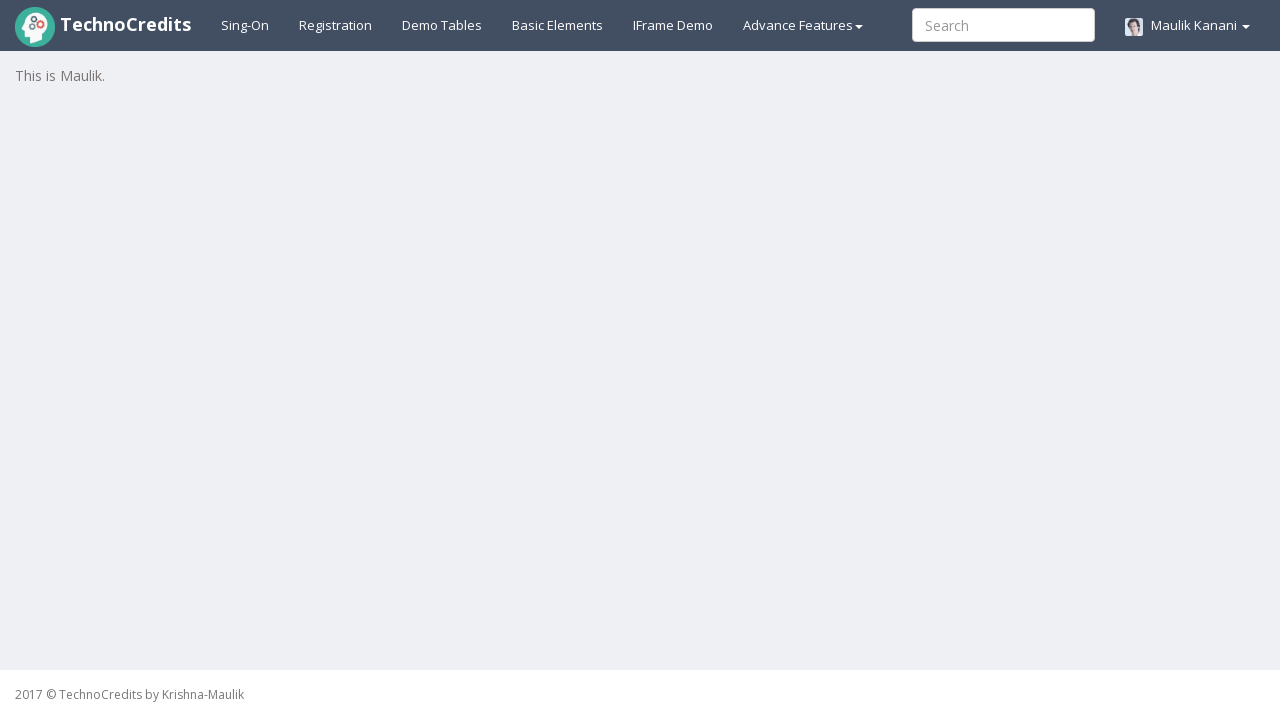

Clicked on Basic Elements section at (558, 25) on #basicelements
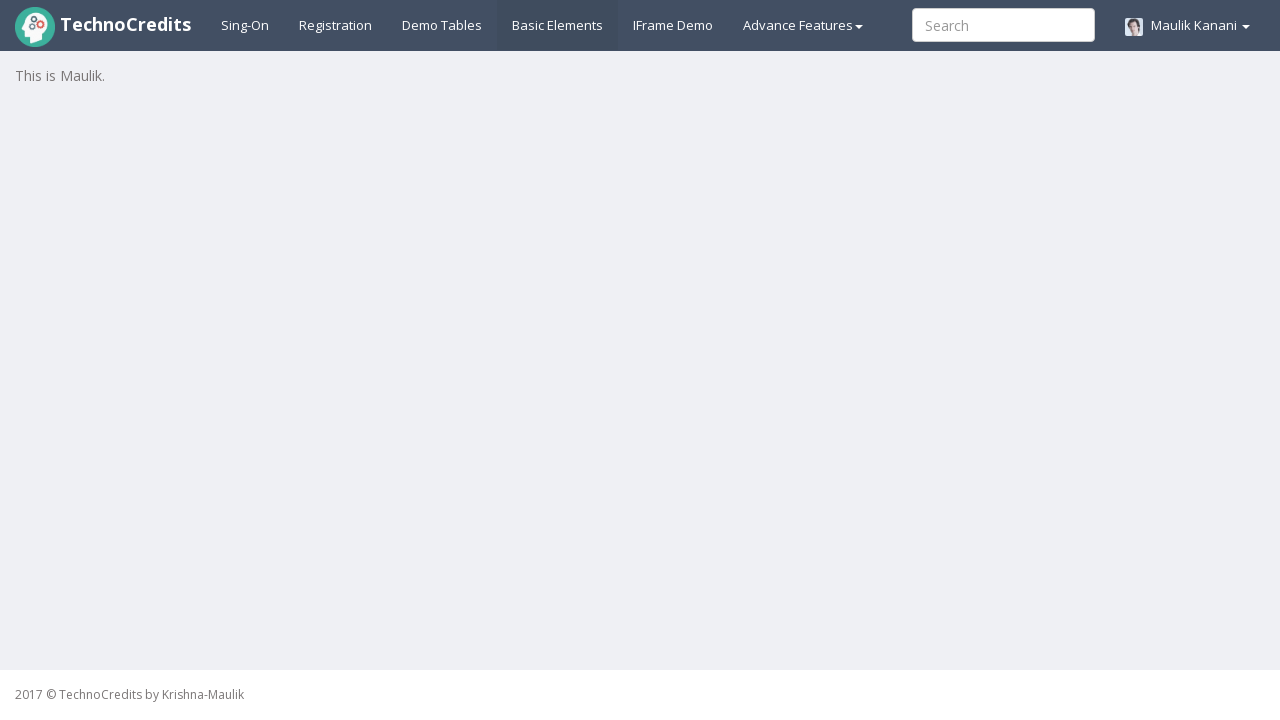

Waited for radio button element to load
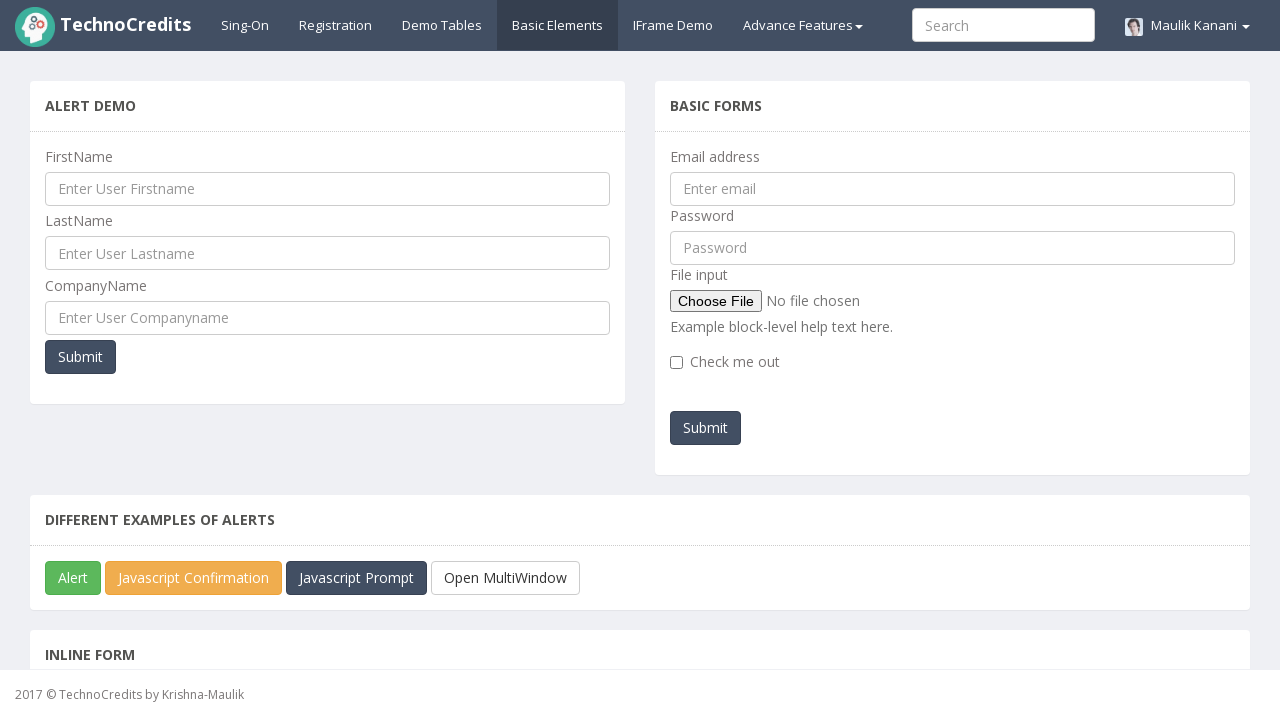

Located the radio button (optionsRadios2)
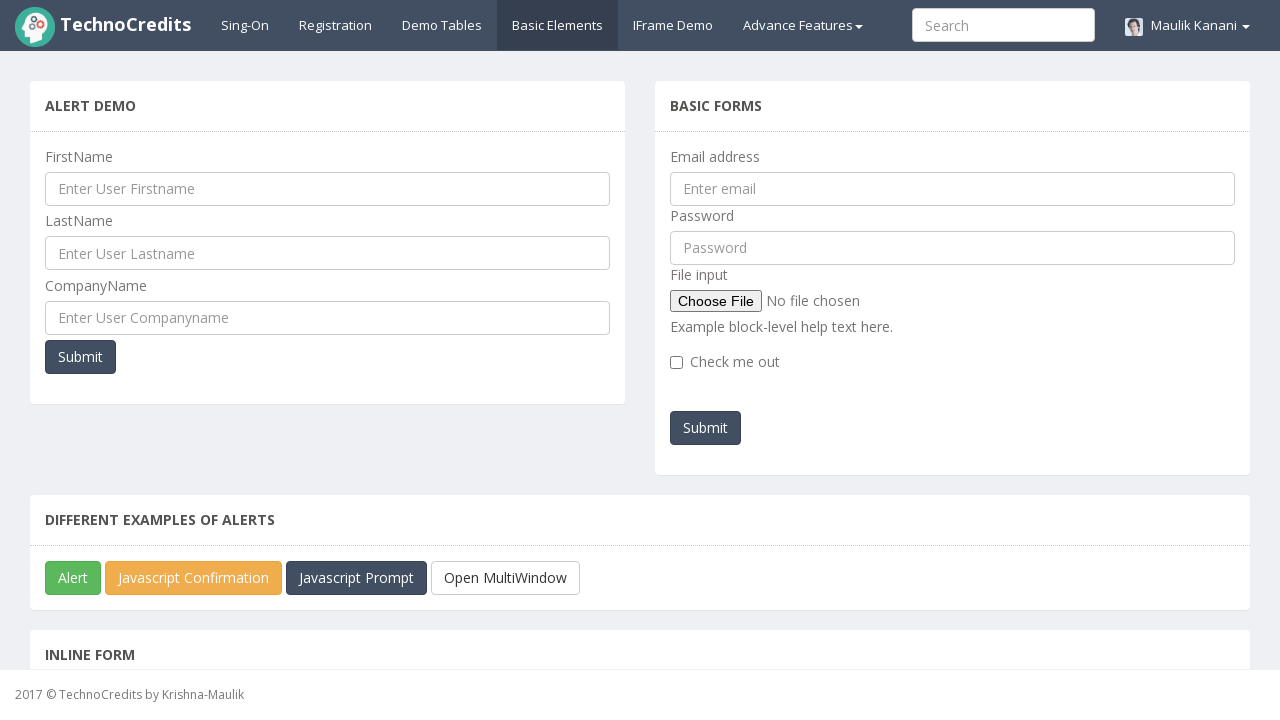

Clicked on the radio button to select it at (255, 361) on input#optionsRadios2
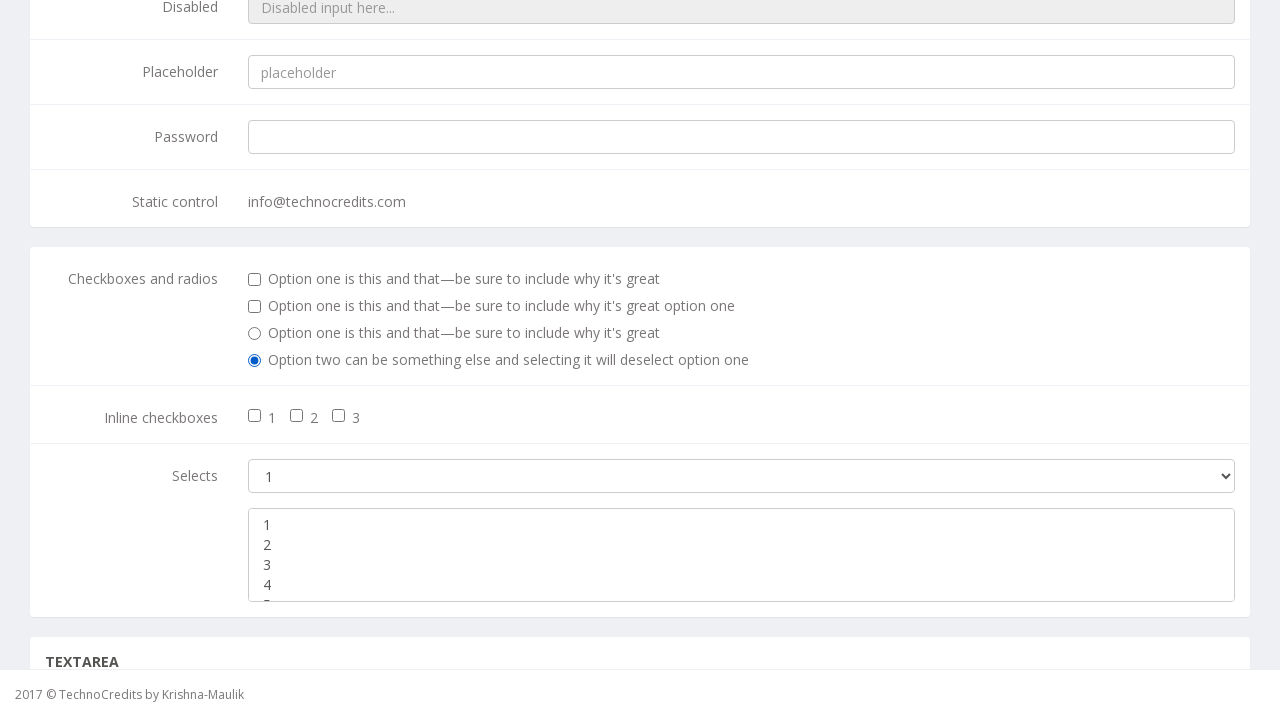

Verified radio button is selected
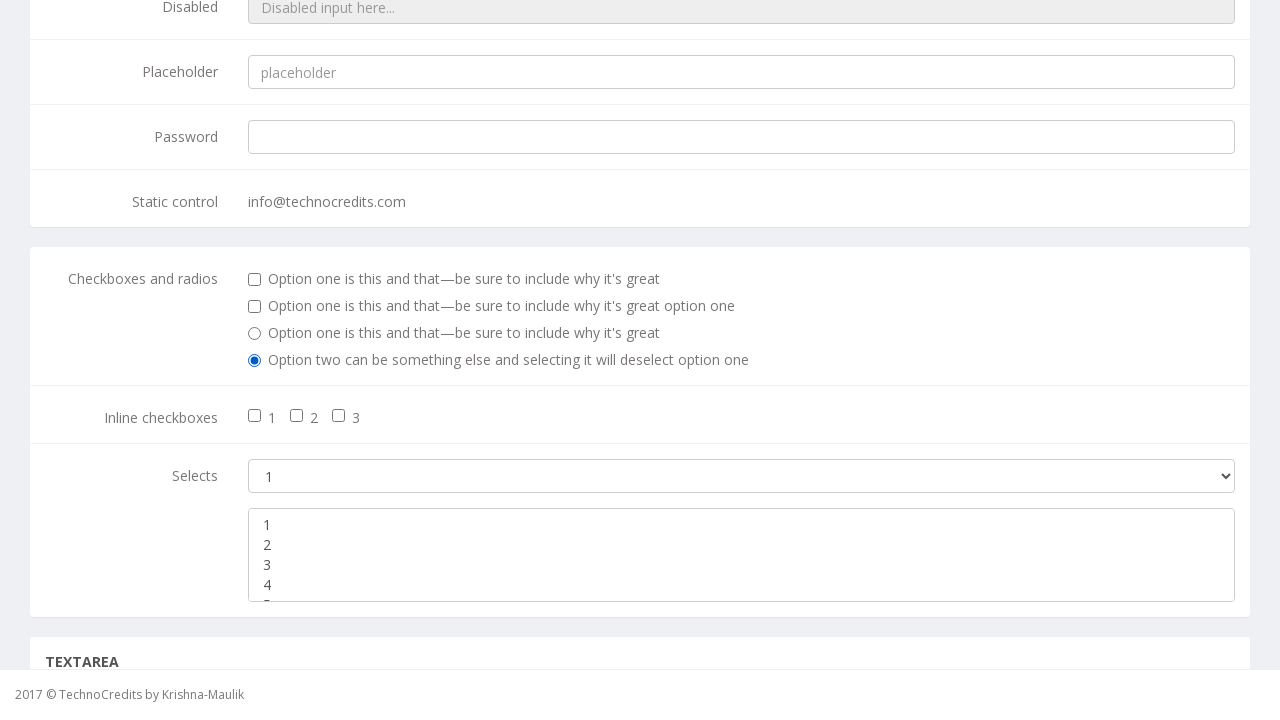

Located the inline checkbox (inlineCheckbox2)
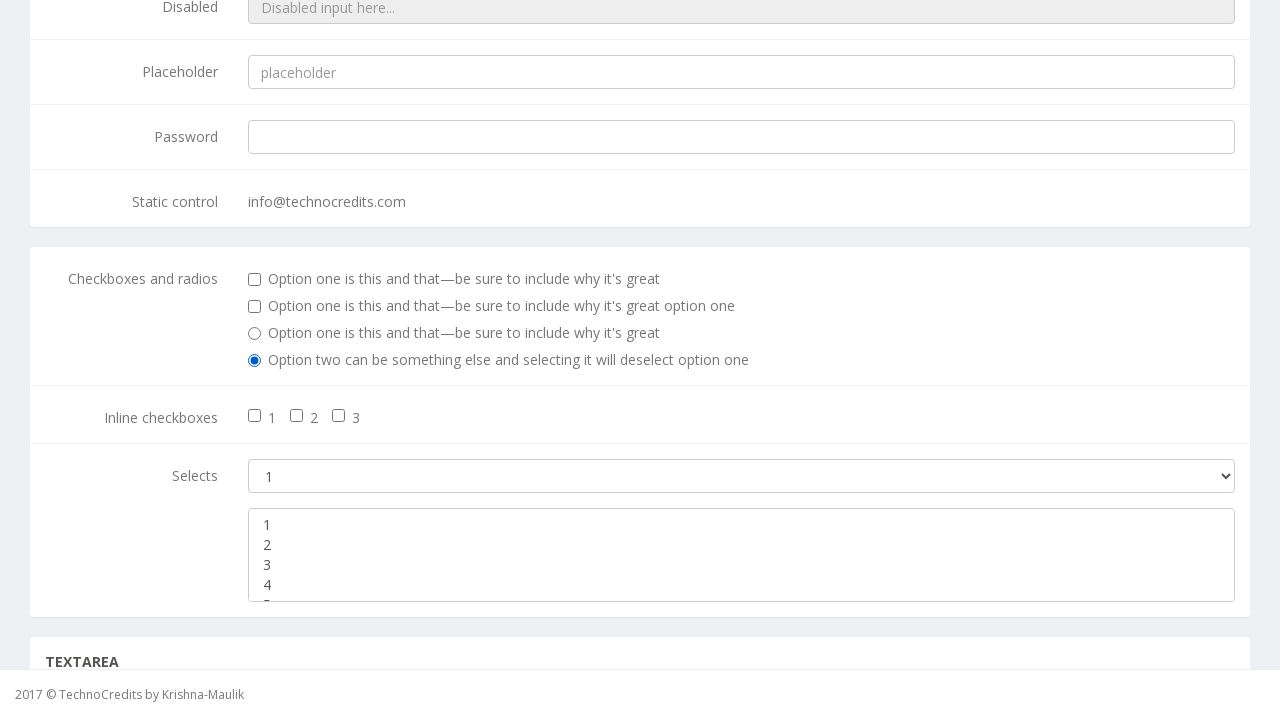

Clicked on the inline checkbox to select it at (297, 416) on input#inlineCheckbox2
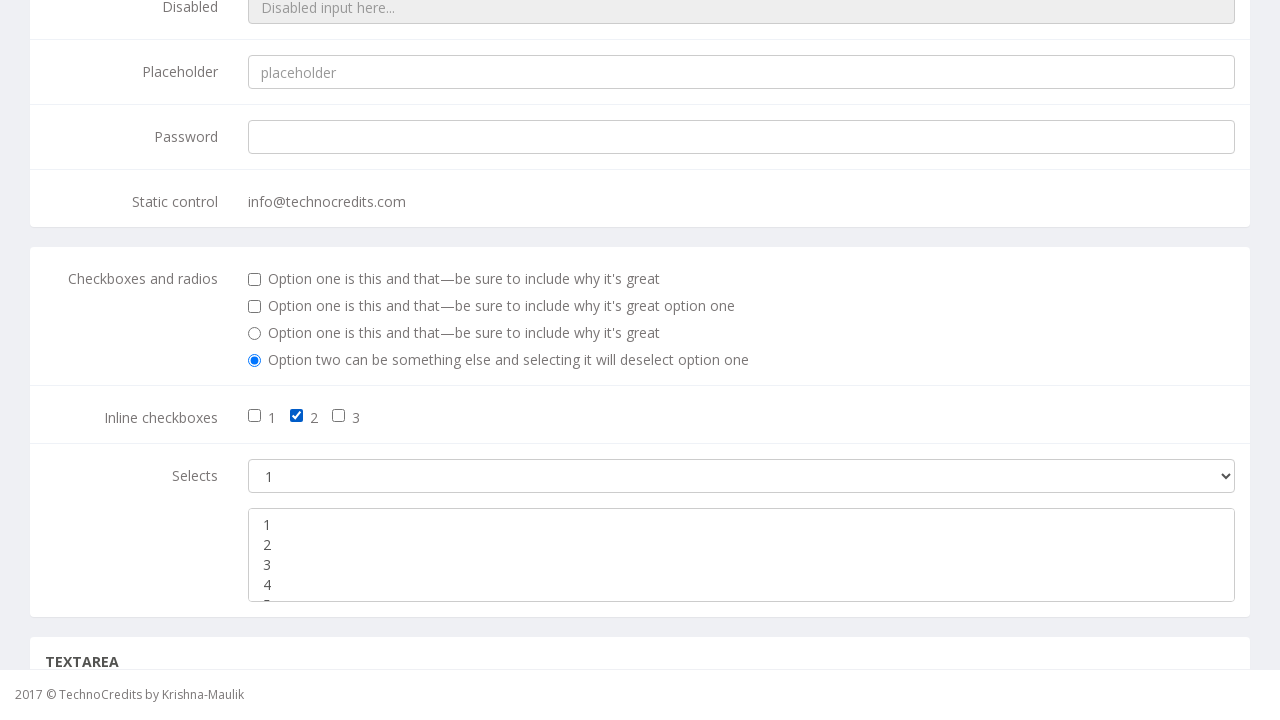

Verified inline checkbox is selected
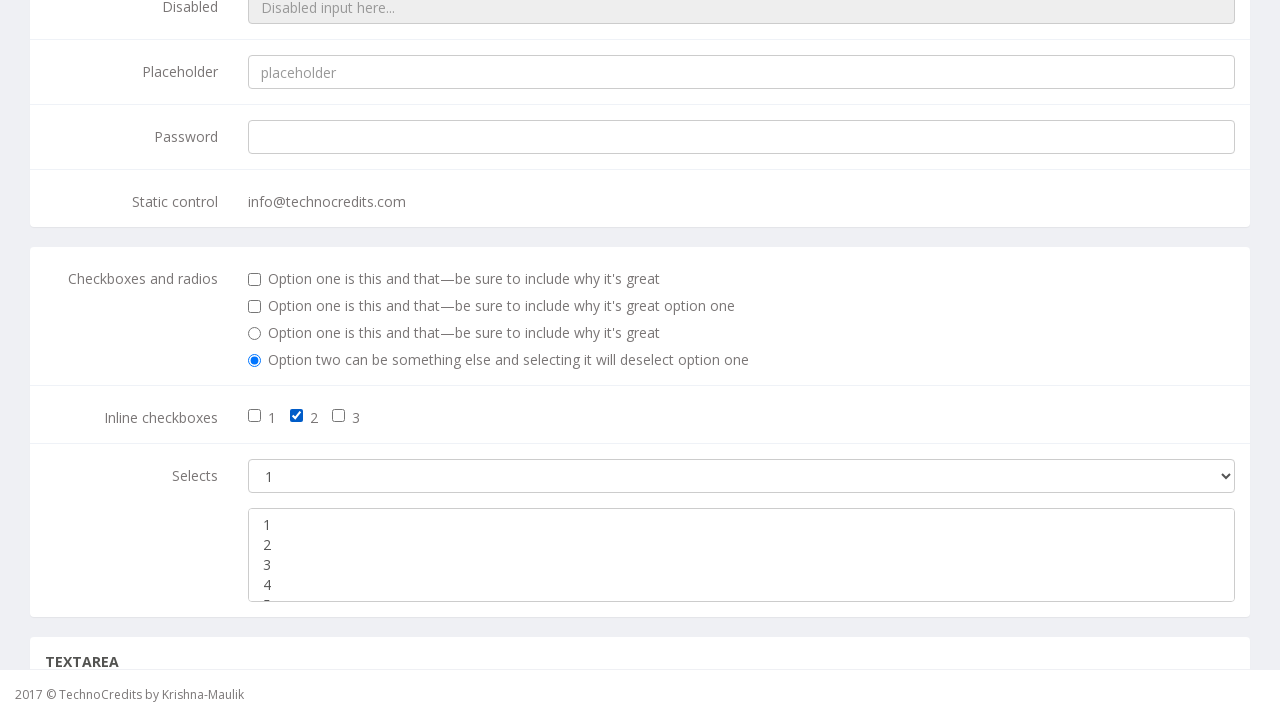

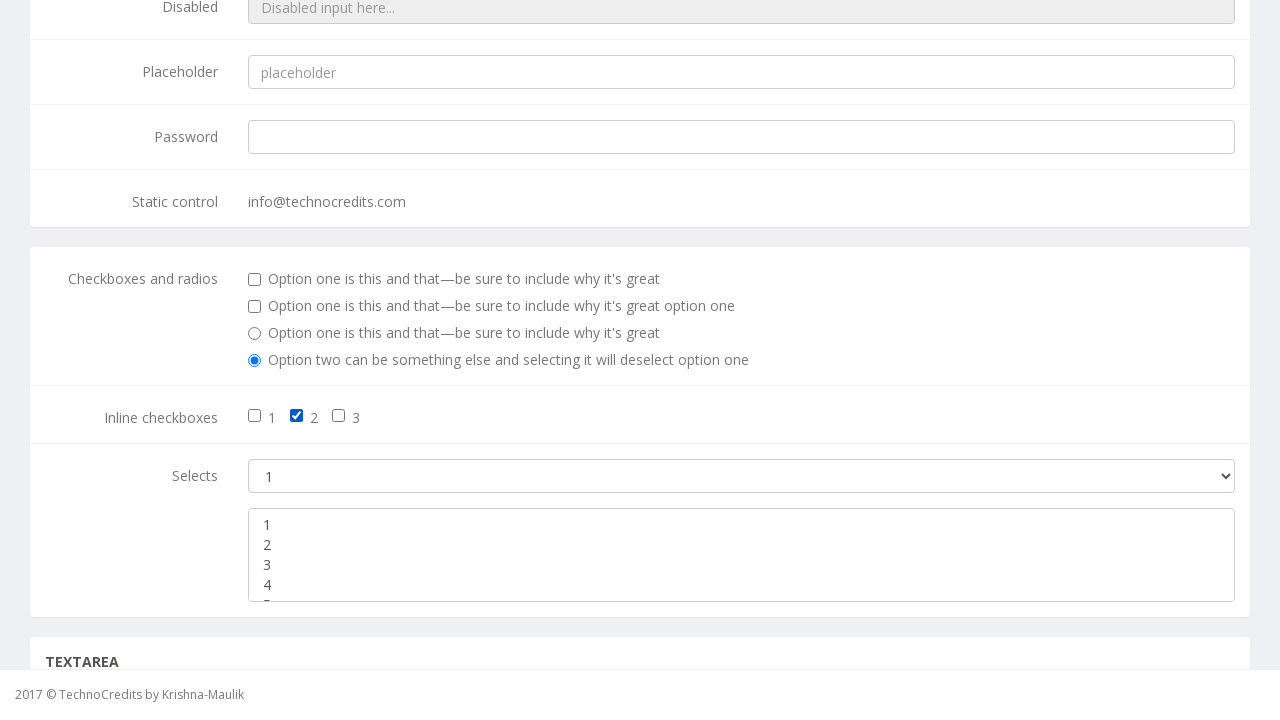